Tests that pressing Escape cancels edits and restores the original text

Starting URL: https://demo.playwright.dev/todomvc

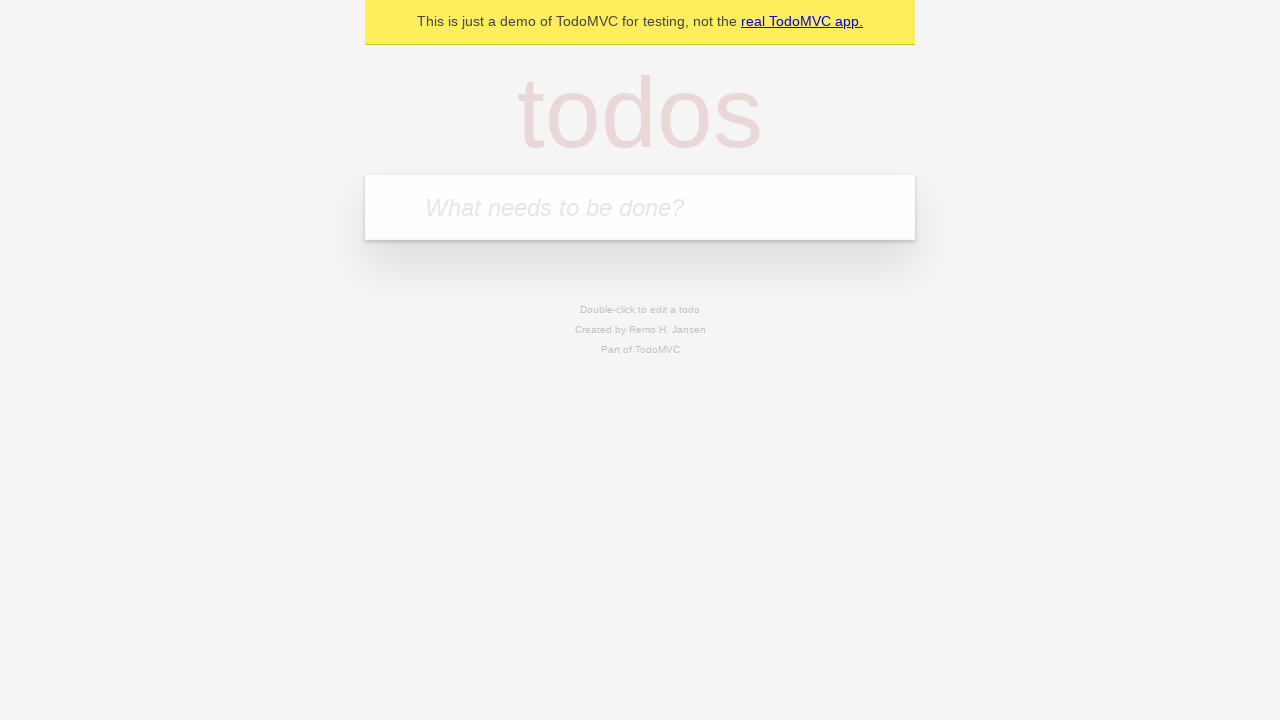

Filled todo input with 'buy some cheese' on internal:attr=[placeholder="What needs to be done?"i]
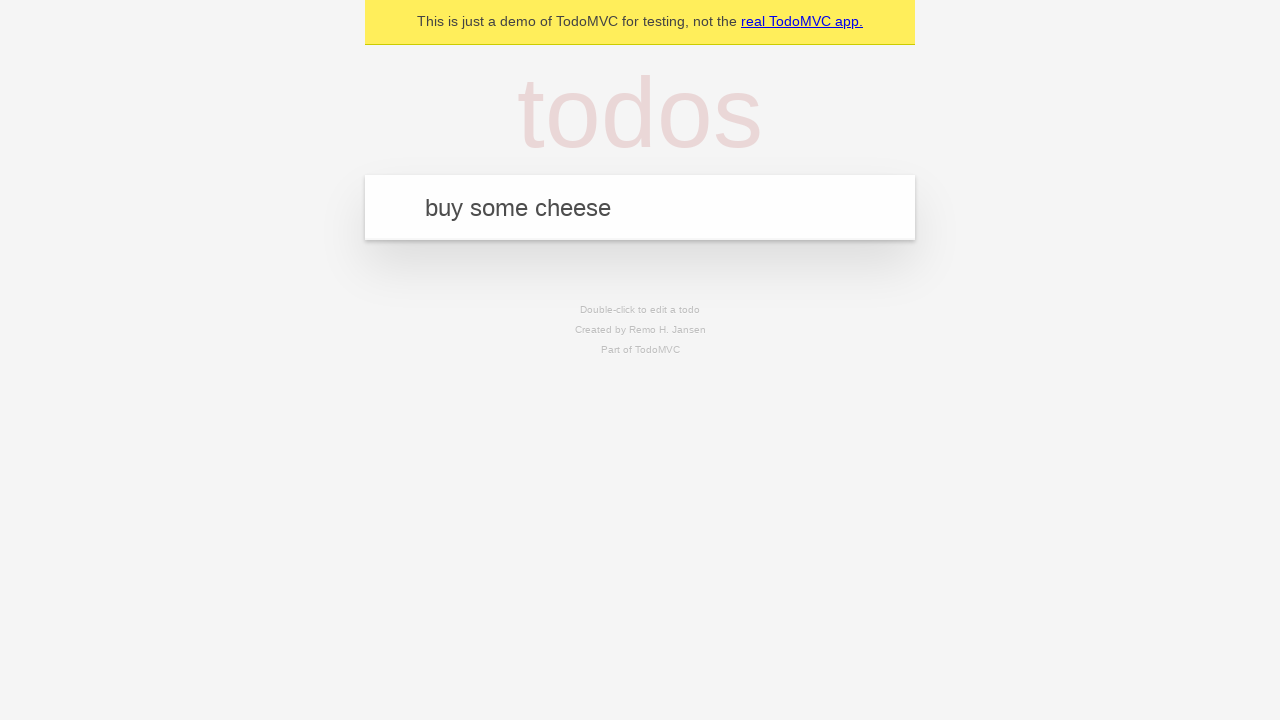

Pressed Enter to create first todo on internal:attr=[placeholder="What needs to be done?"i]
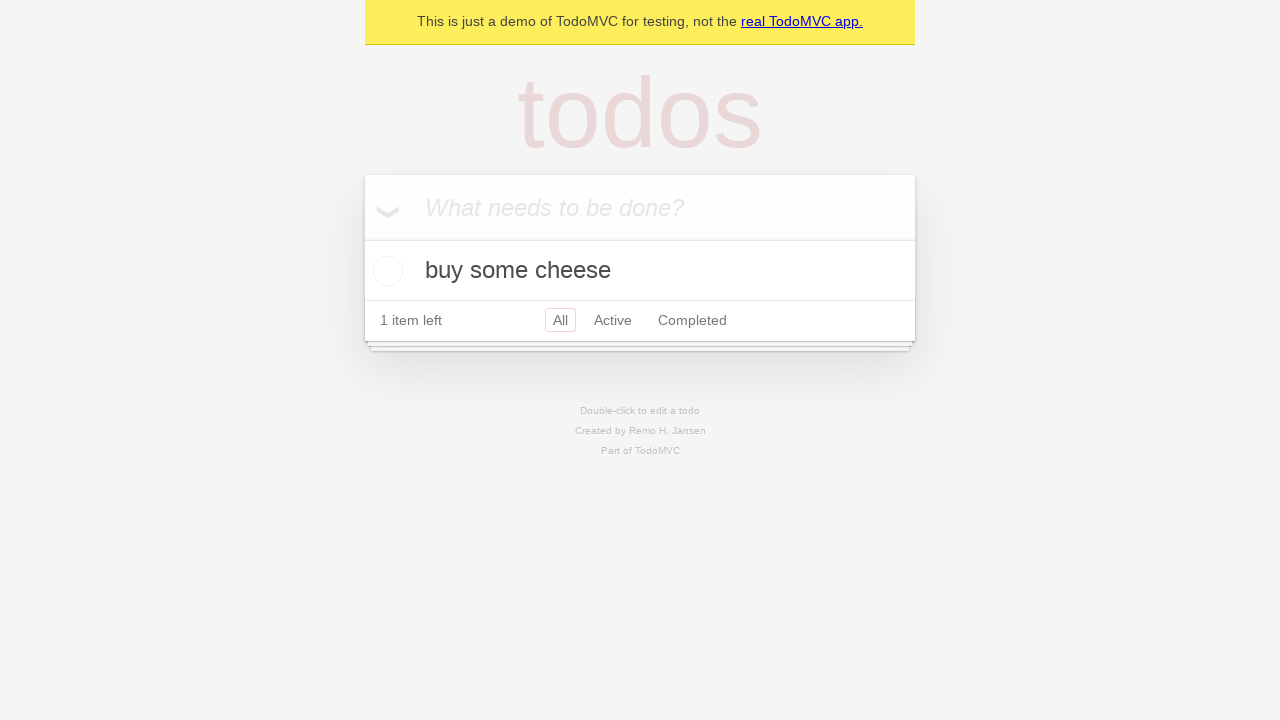

Filled todo input with 'feed the cat' on internal:attr=[placeholder="What needs to be done?"i]
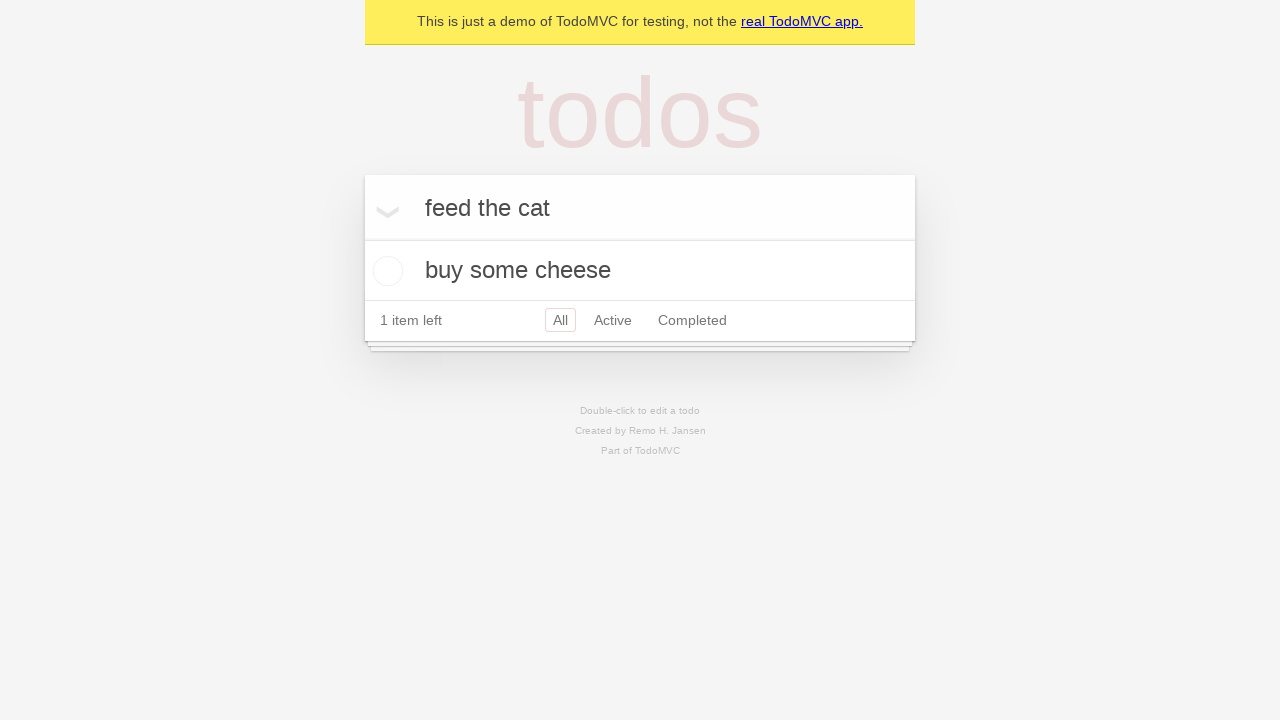

Pressed Enter to create second todo on internal:attr=[placeholder="What needs to be done?"i]
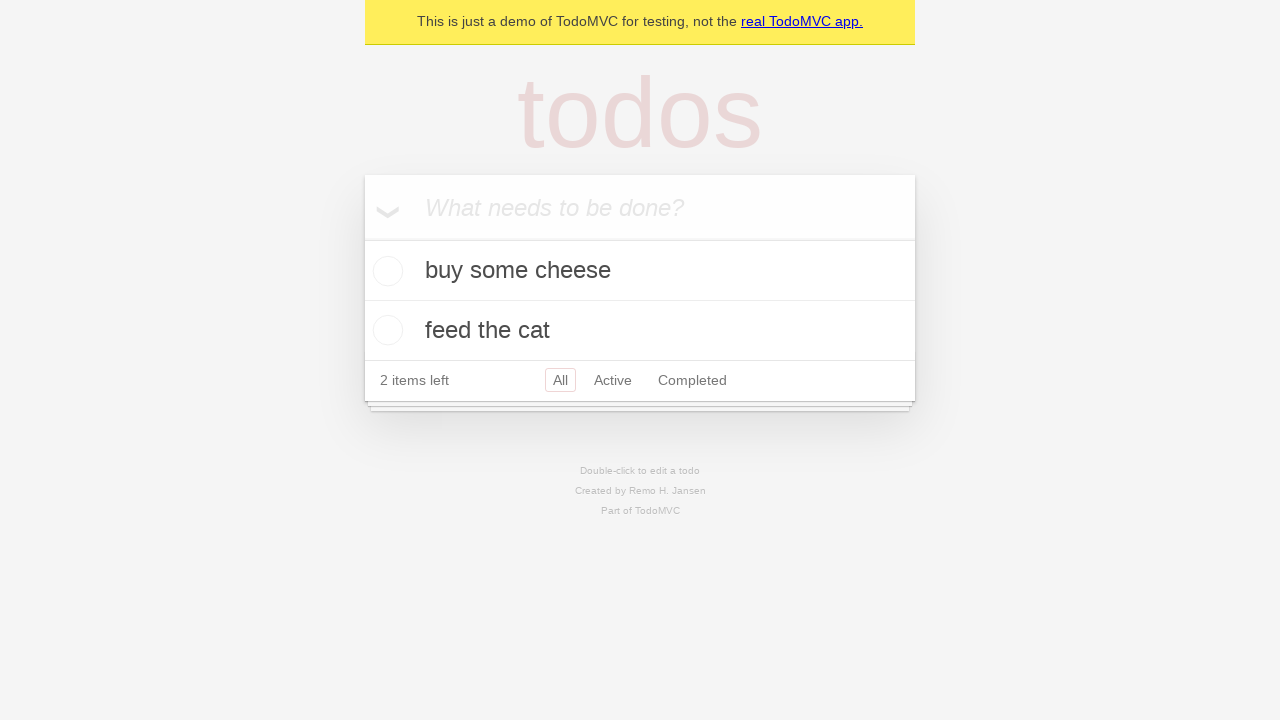

Filled todo input with 'book a doctors appointment' on internal:attr=[placeholder="What needs to be done?"i]
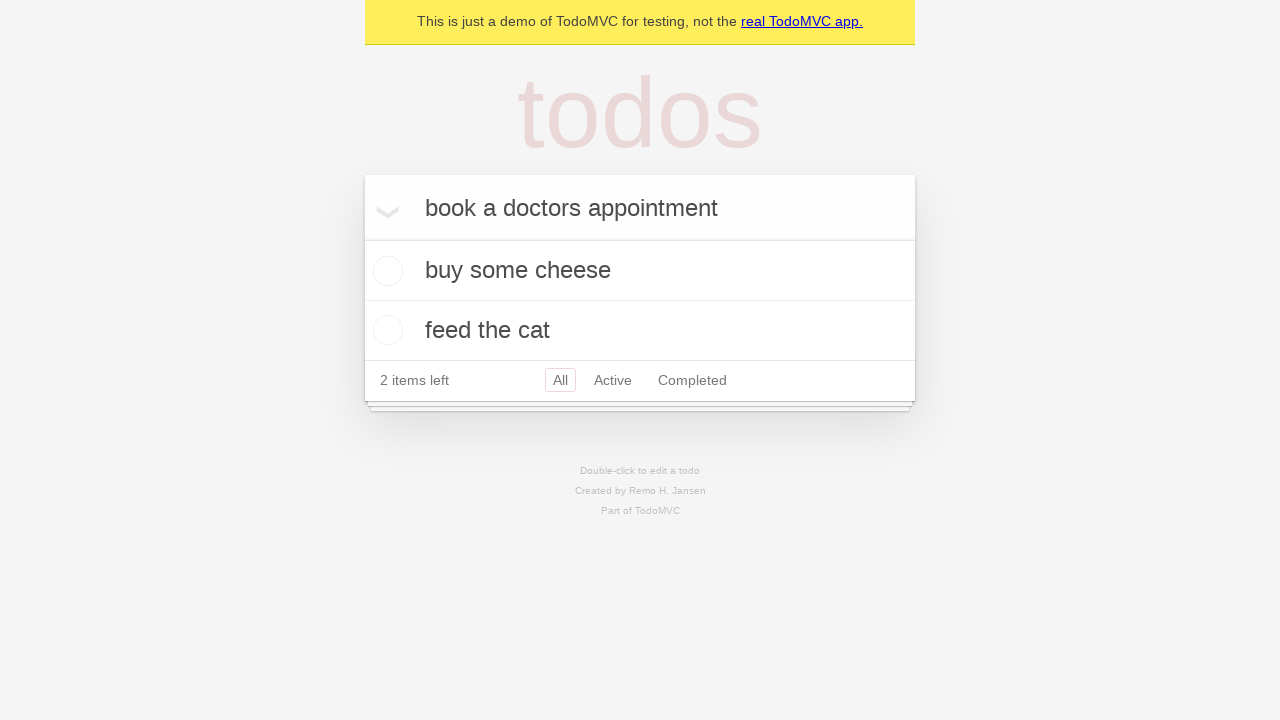

Pressed Enter to create third todo on internal:attr=[placeholder="What needs to be done?"i]
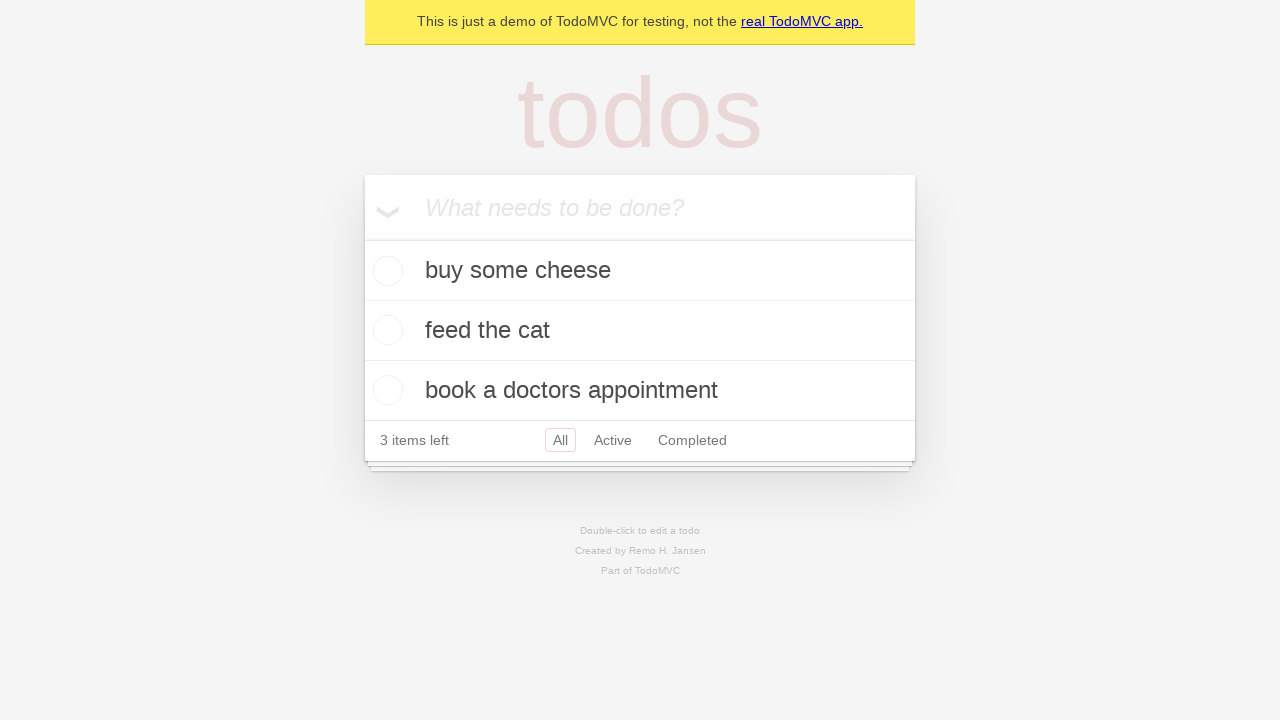

Double-clicked second todo item to enter edit mode at (640, 331) on internal:testid=[data-testid="todo-item"s] >> nth=1
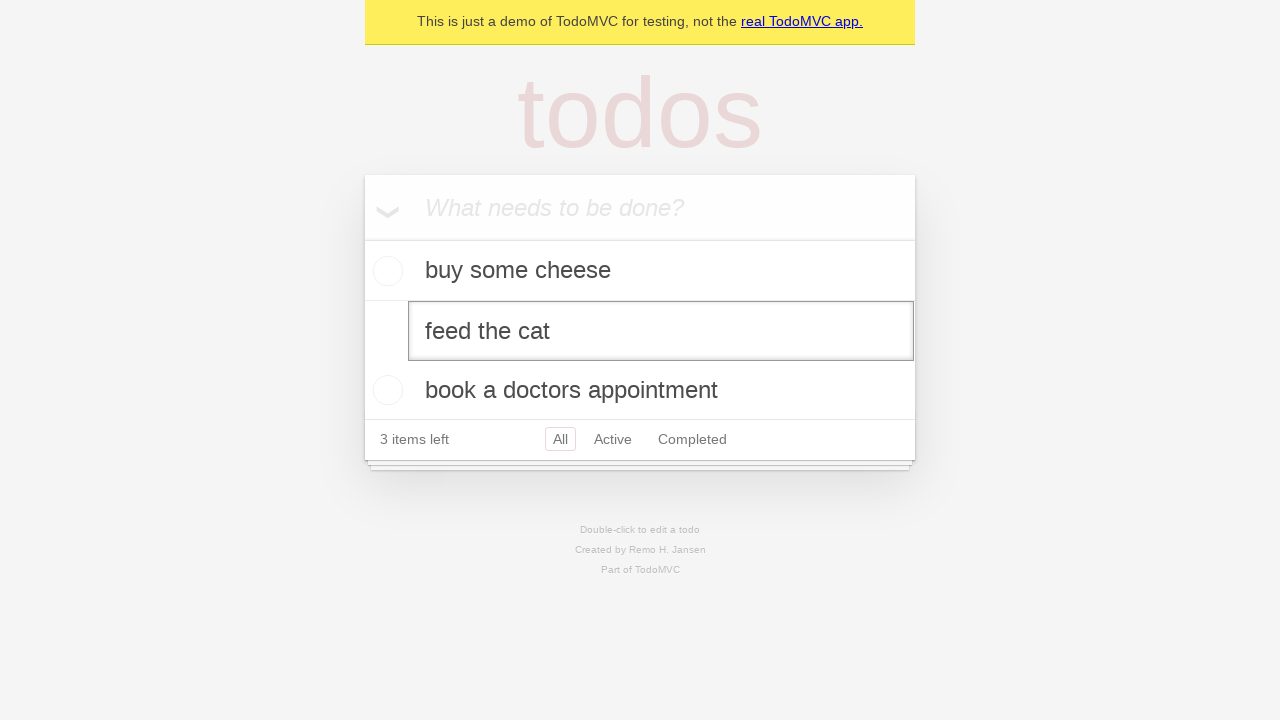

Filled edit field with 'buy some sausages' on internal:testid=[data-testid="todo-item"s] >> nth=1 >> internal:role=textbox[nam
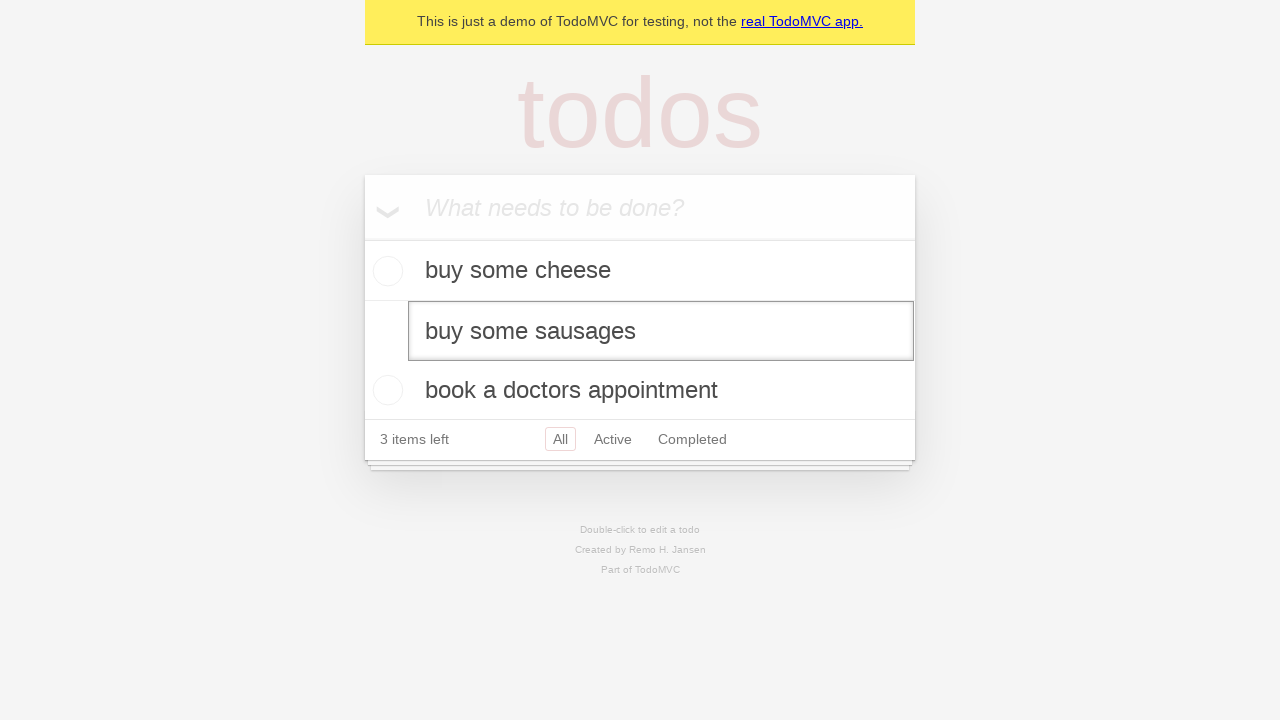

Pressed Escape to cancel edit and restore original text on internal:testid=[data-testid="todo-item"s] >> nth=1 >> internal:role=textbox[nam
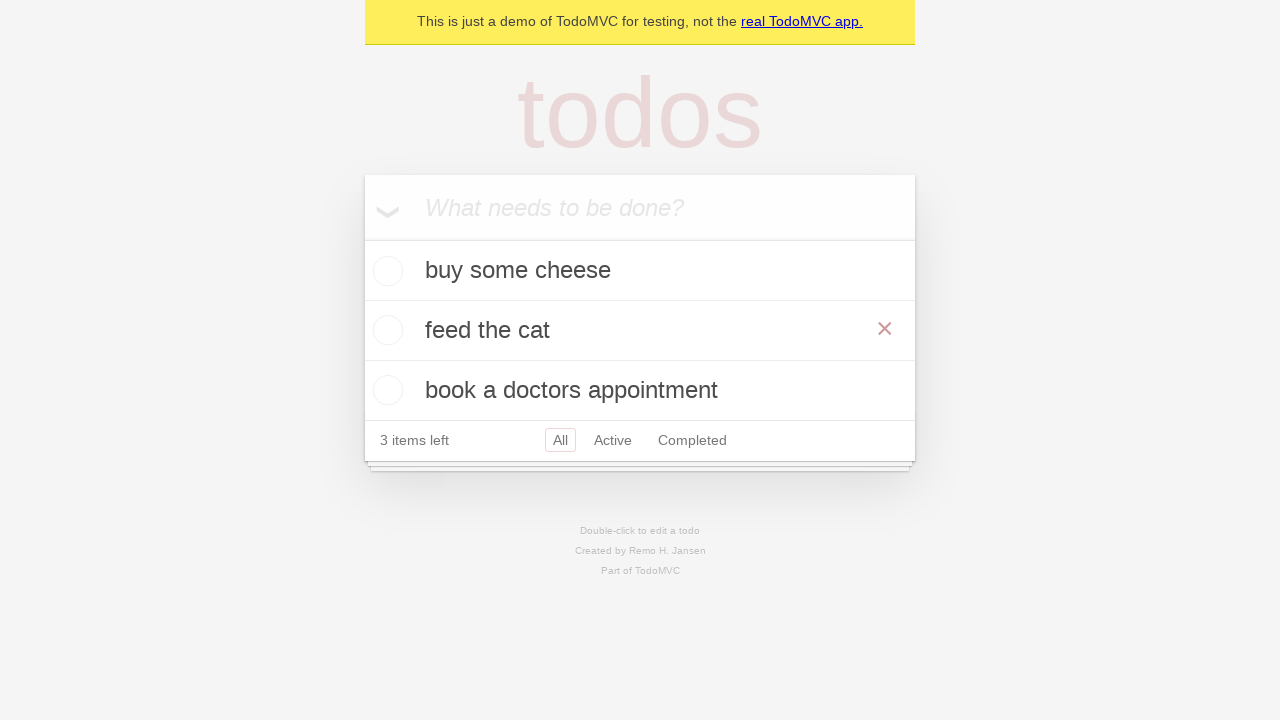

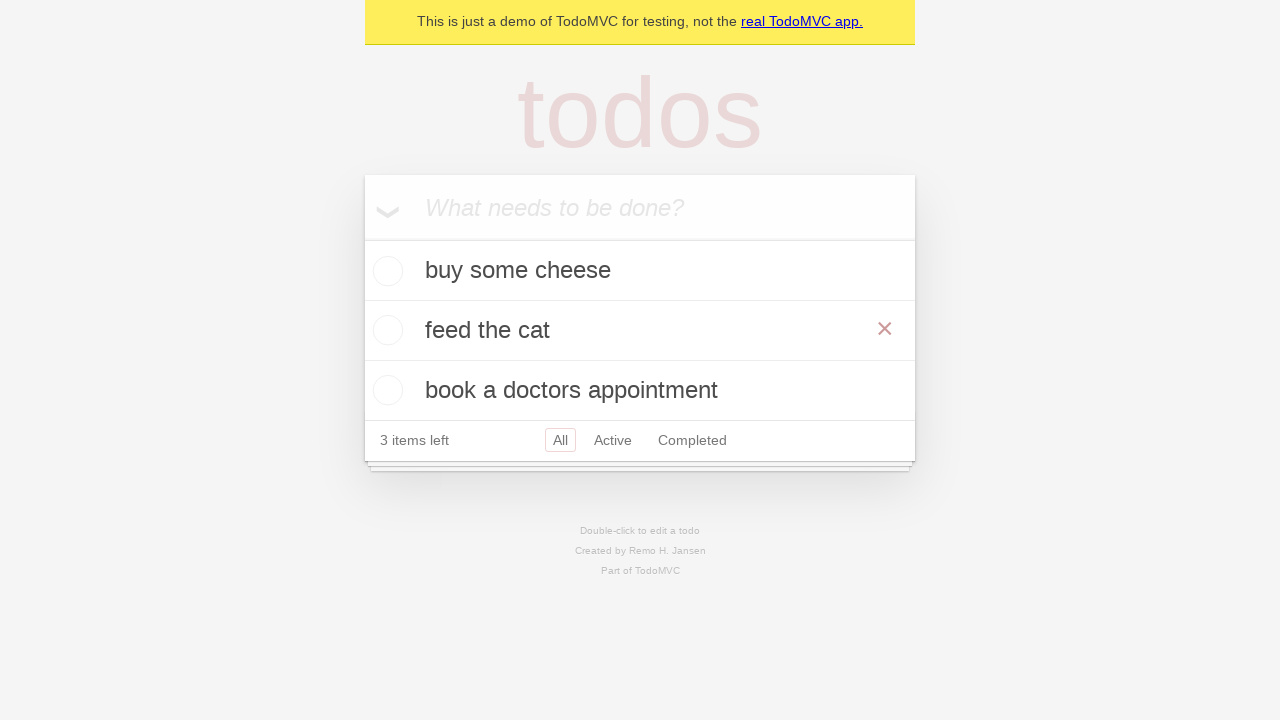